Tests that todo data persists after page reload

Starting URL: https://demo.playwright.dev/todomvc

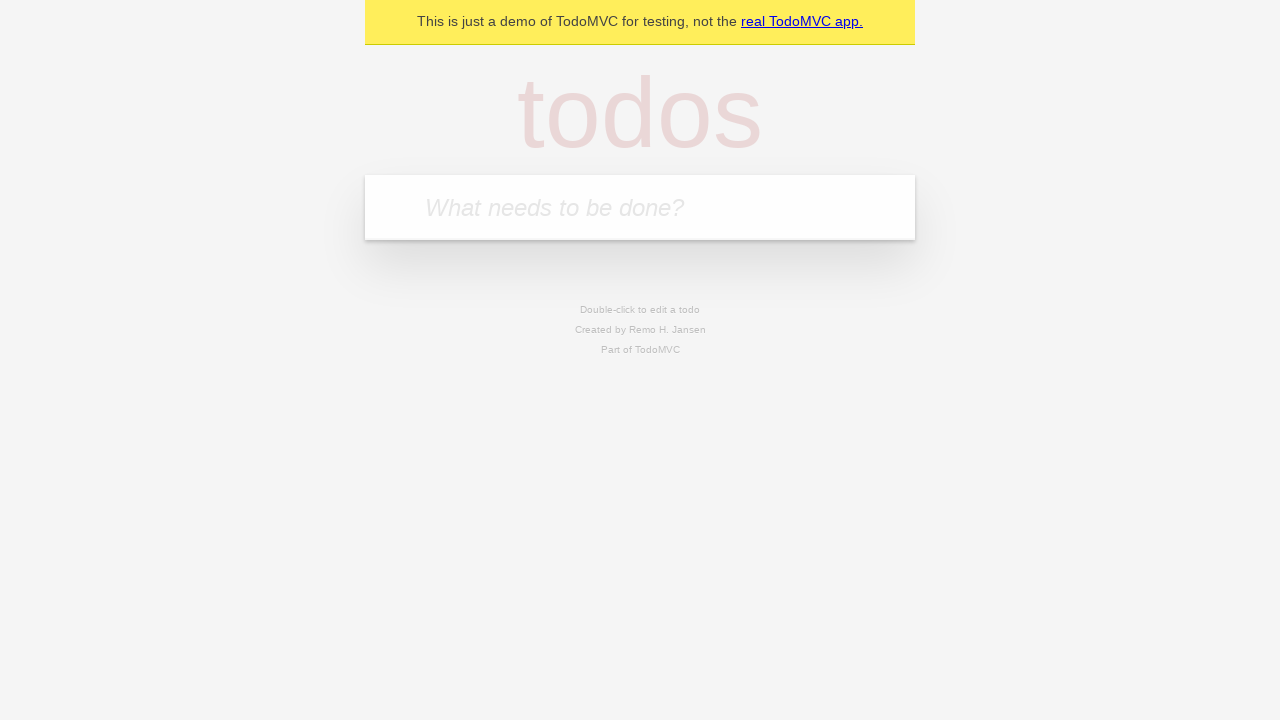

Filled todo input with 'buy some cheese' on internal:attr=[placeholder="What needs to be done?"i]
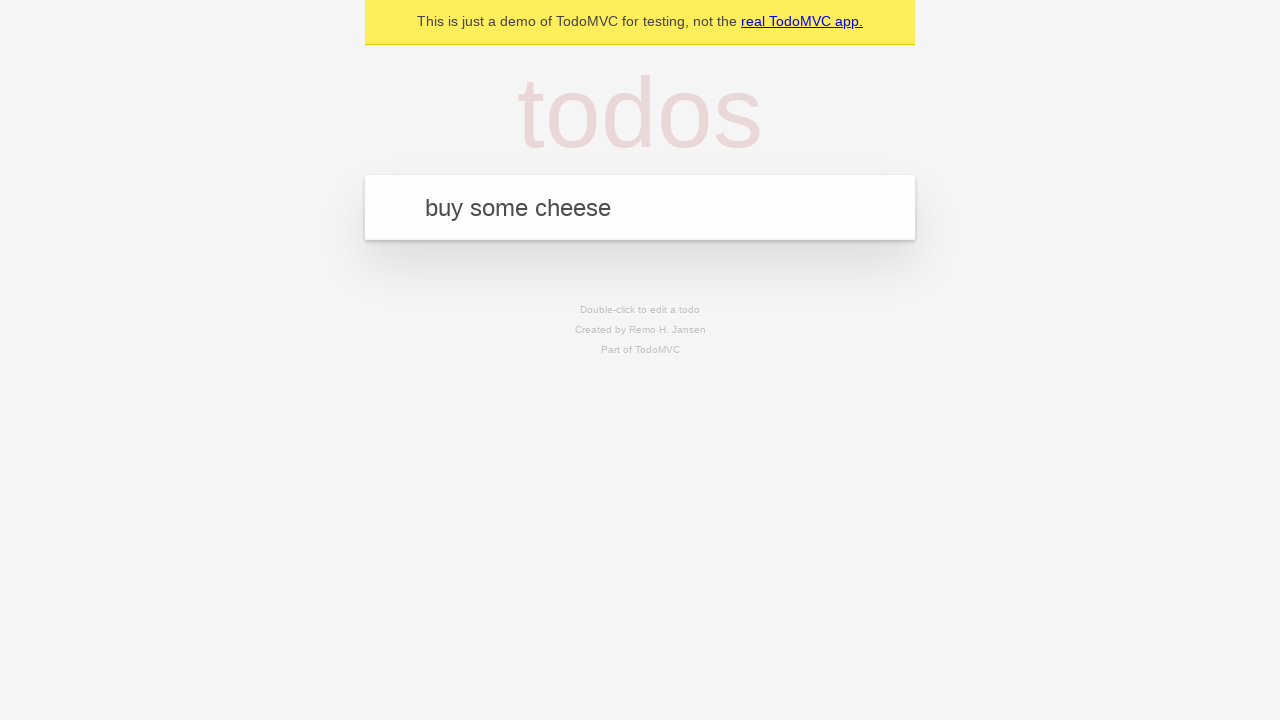

Pressed Enter to create first todo on internal:attr=[placeholder="What needs to be done?"i]
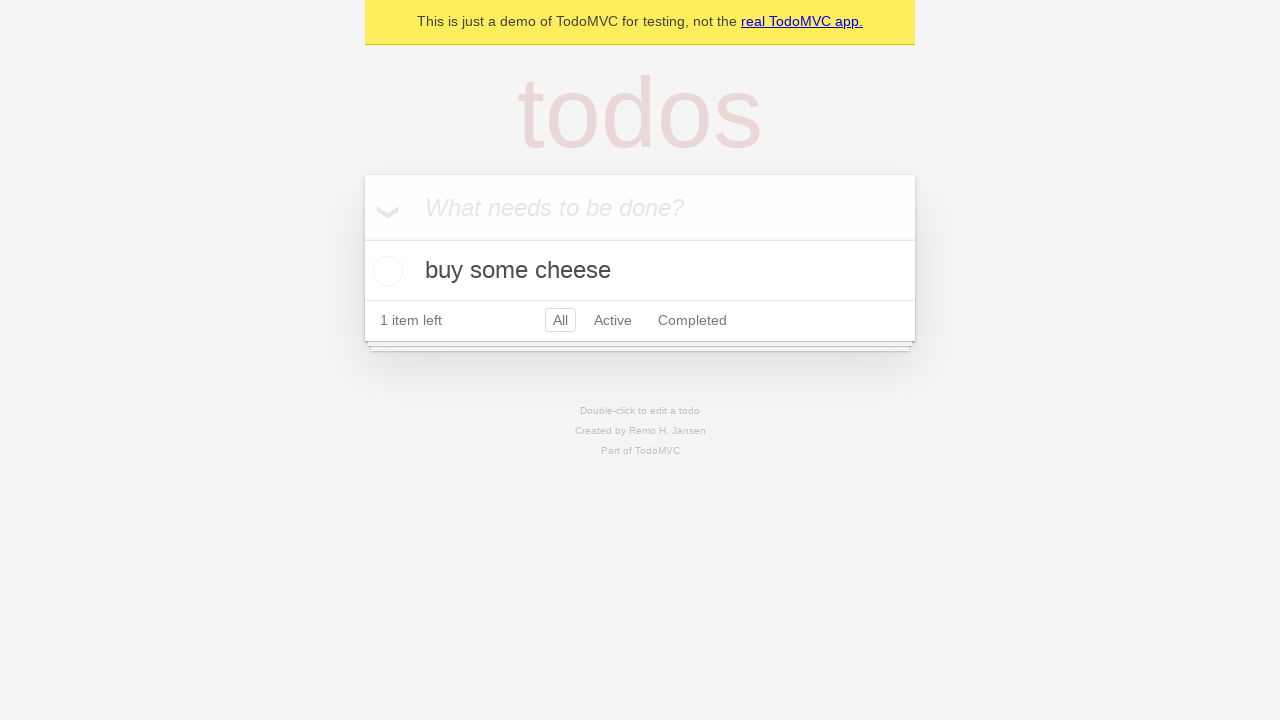

Filled todo input with 'feed the cat' on internal:attr=[placeholder="What needs to be done?"i]
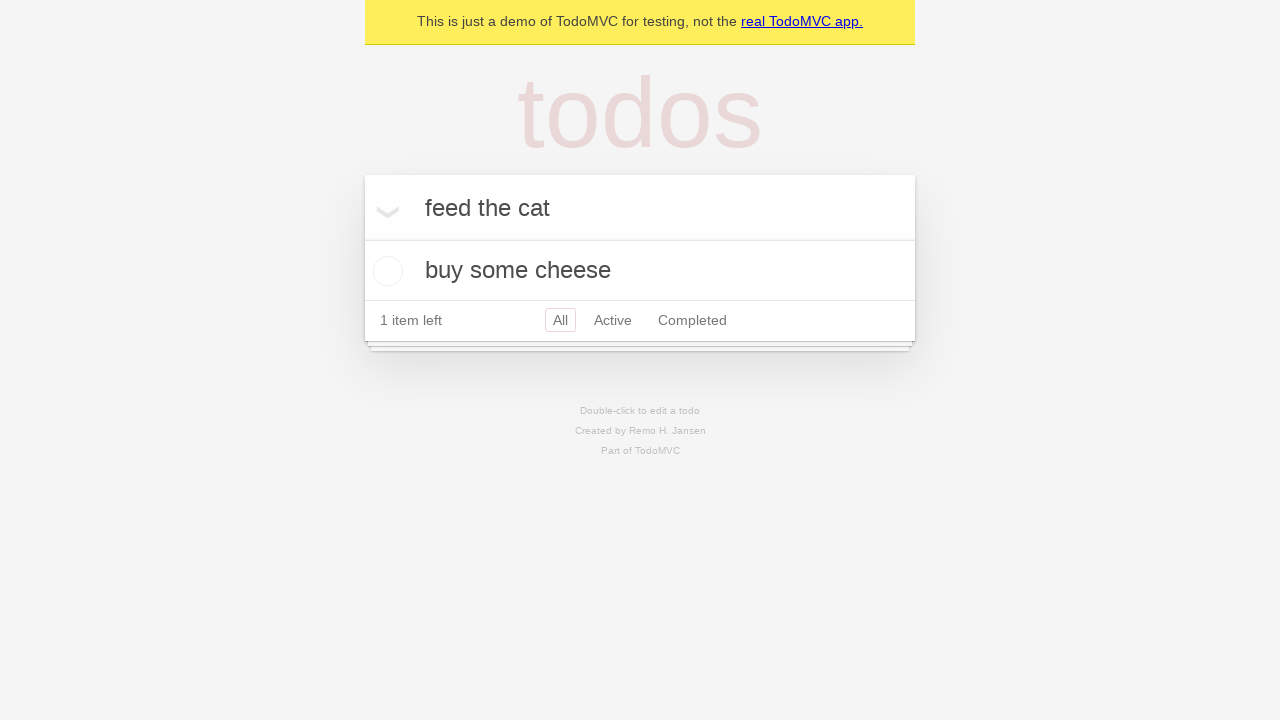

Pressed Enter to create second todo on internal:attr=[placeholder="What needs to be done?"i]
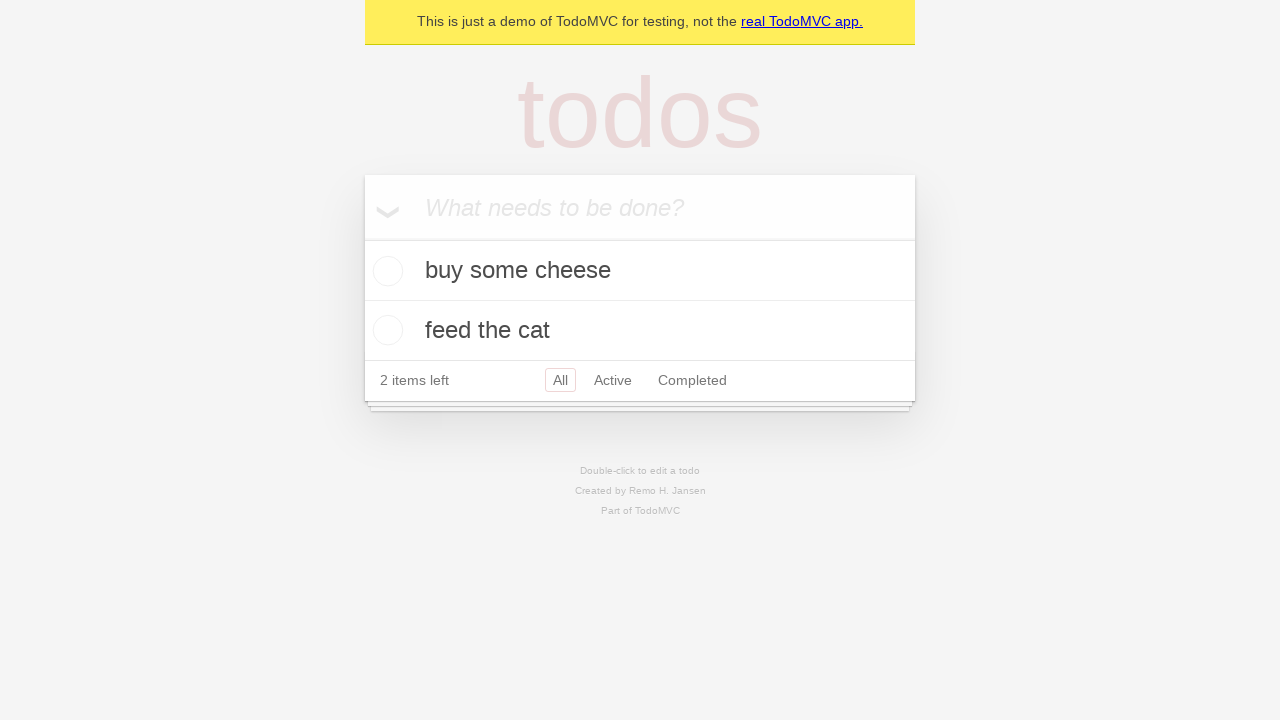

Waited for second todo item to appear
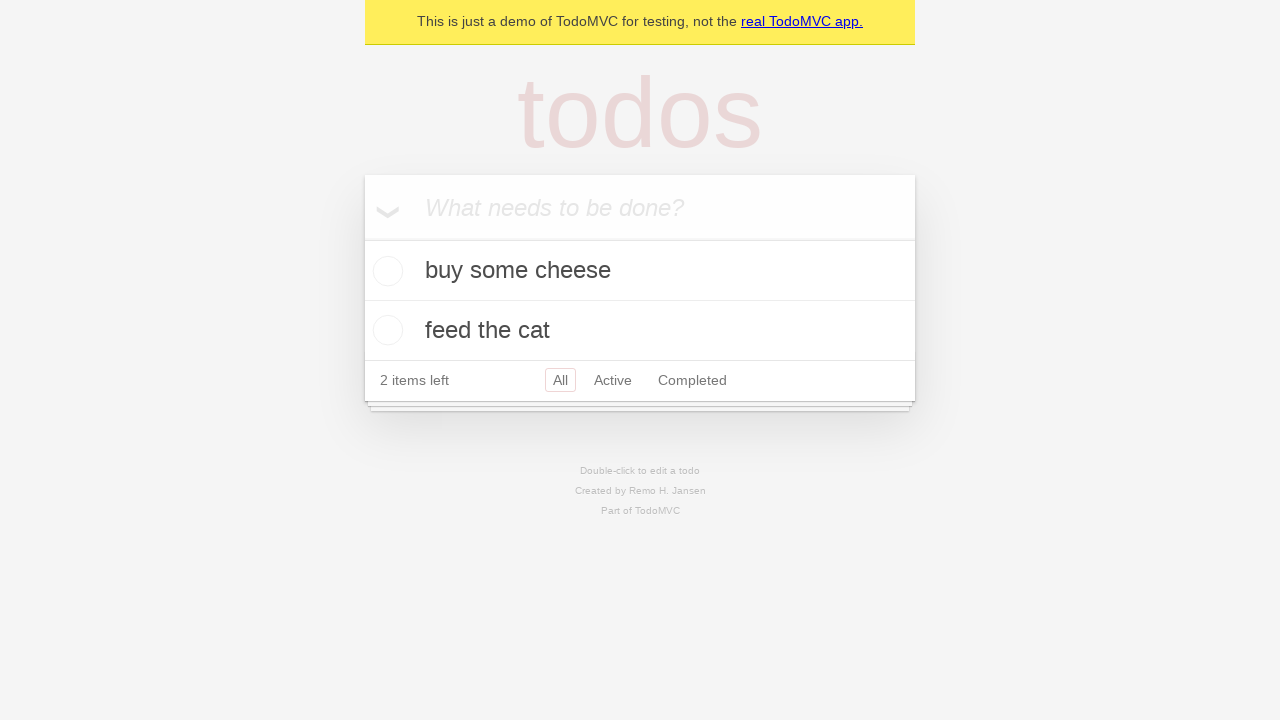

Checked the first todo item as complete at (385, 271) on internal:testid=[data-testid="todo-item"s] >> nth=0 >> internal:role=checkbox
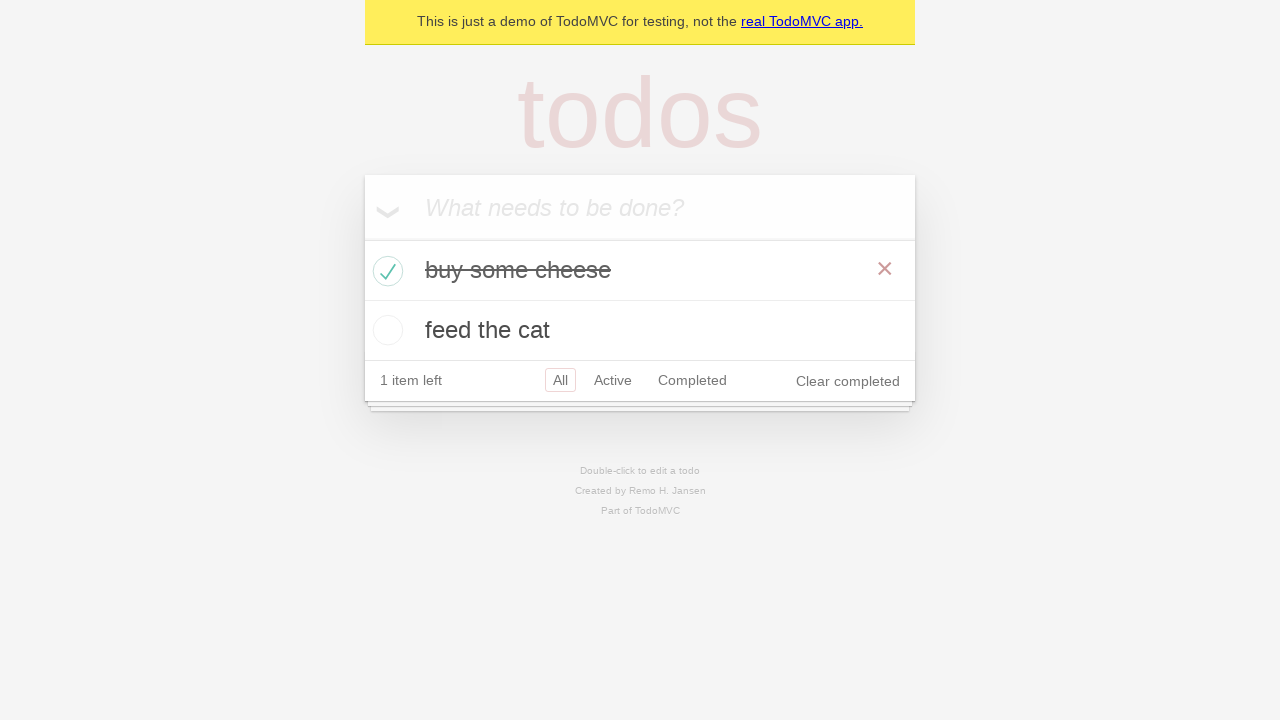

Reloaded the page to test data persistence
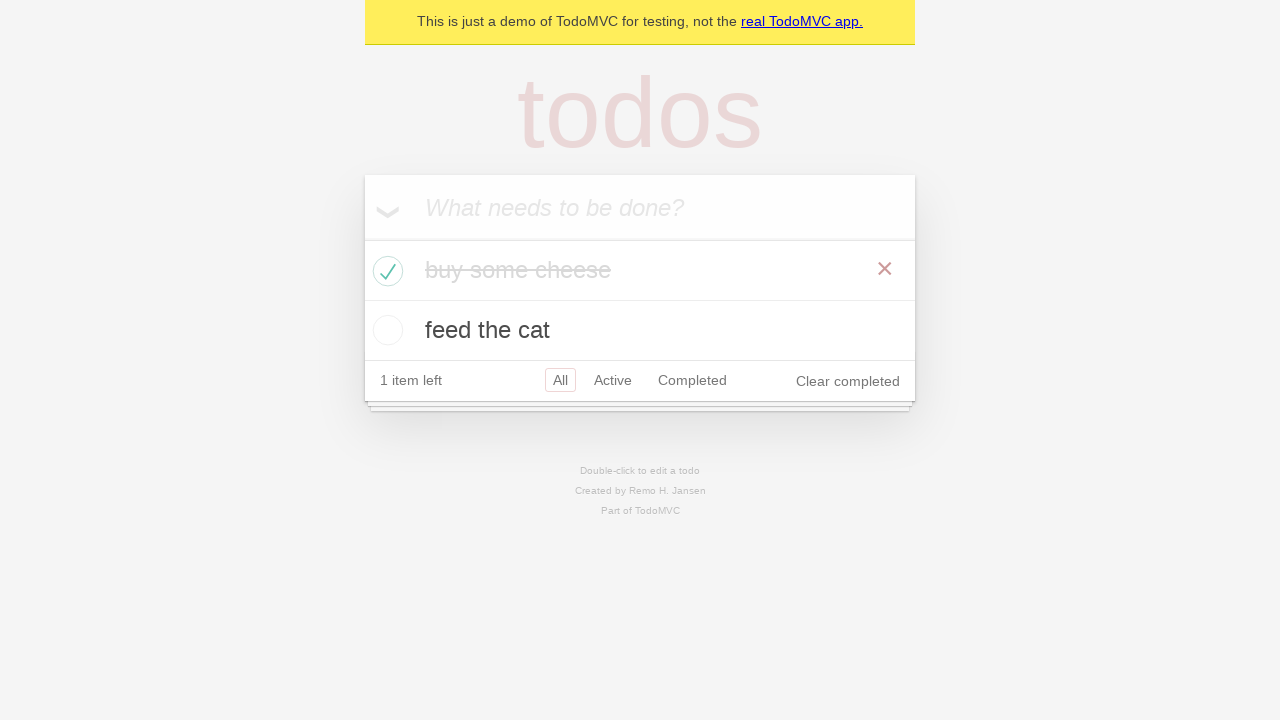

Waited for todo items to reload after page refresh
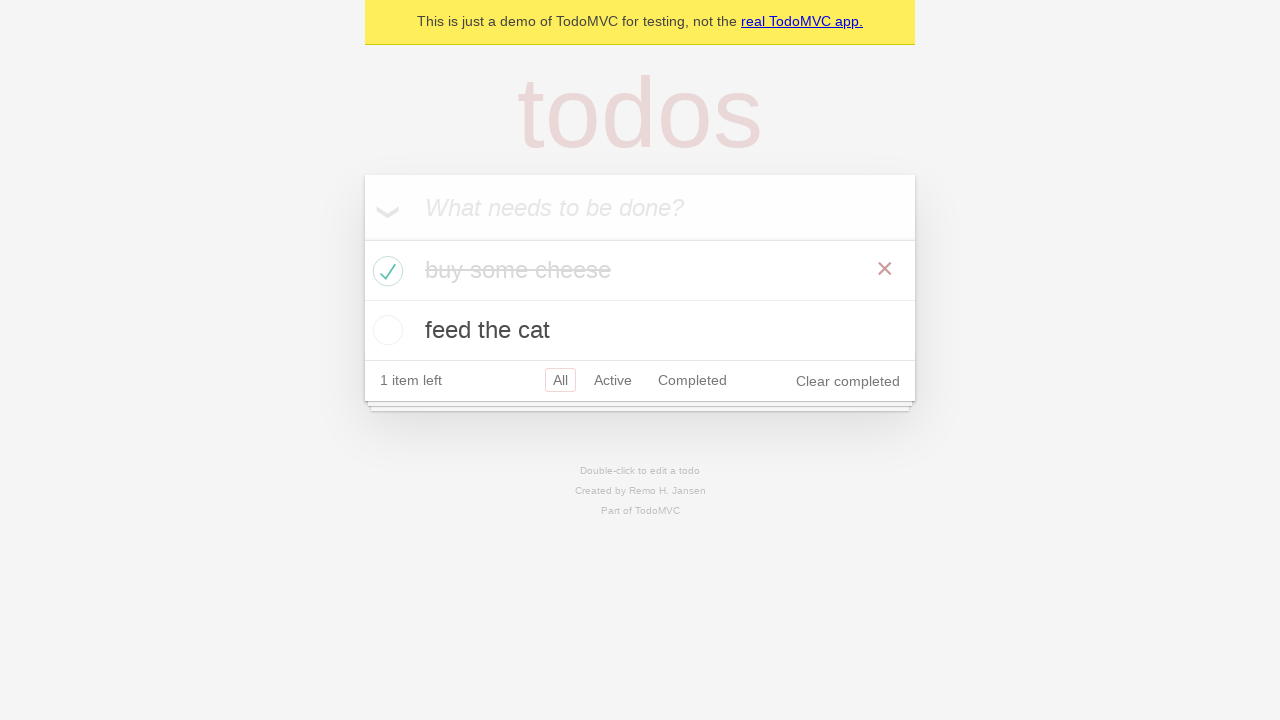

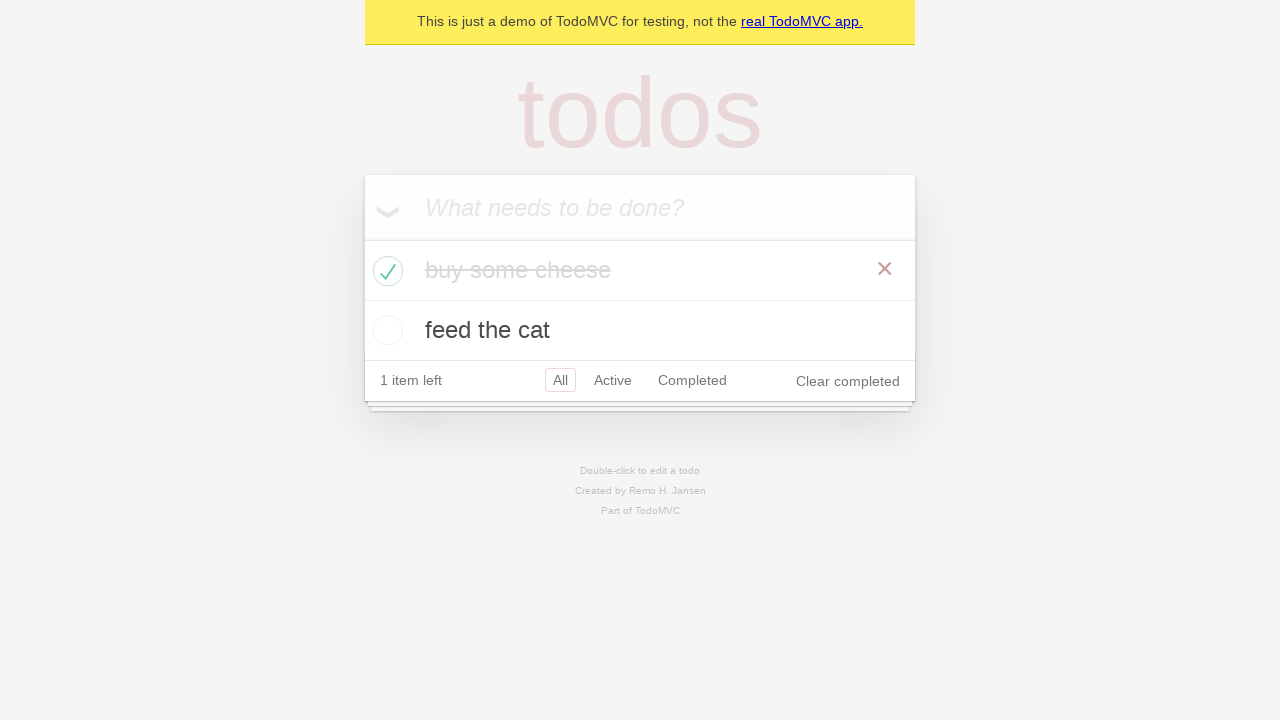